Tests a basic web form by entering text into a text box and clicking the submit button on the Selenium demo page

Starting URL: https://www.selenium.dev/selenium/web/web-form.html

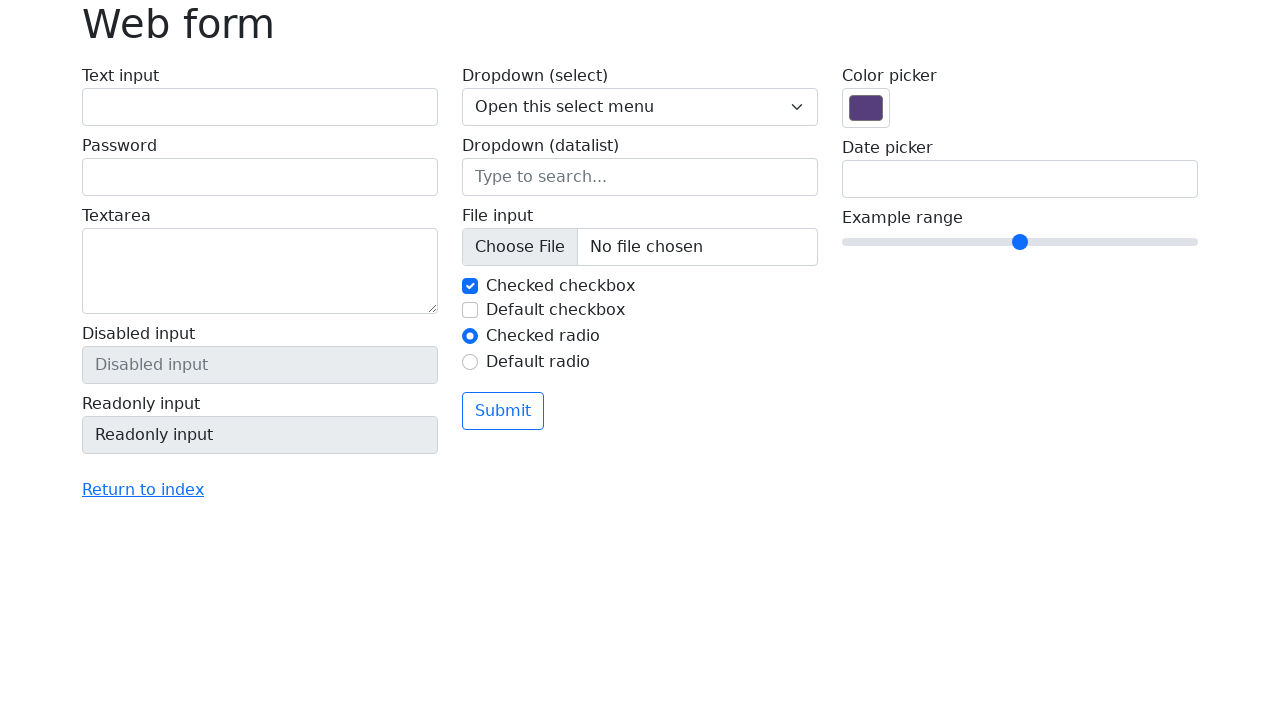

Filled text box with 'Selenium' on input[name='my-text']
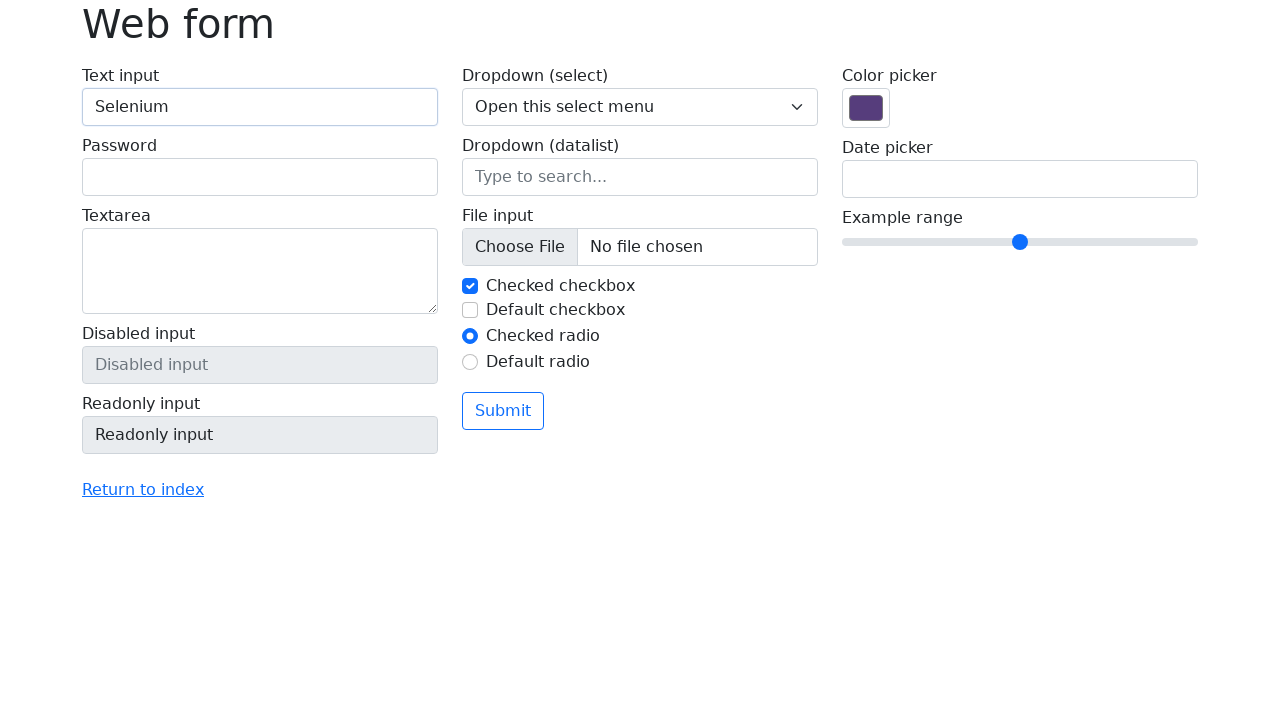

Clicked the submit button at (503, 411) on button
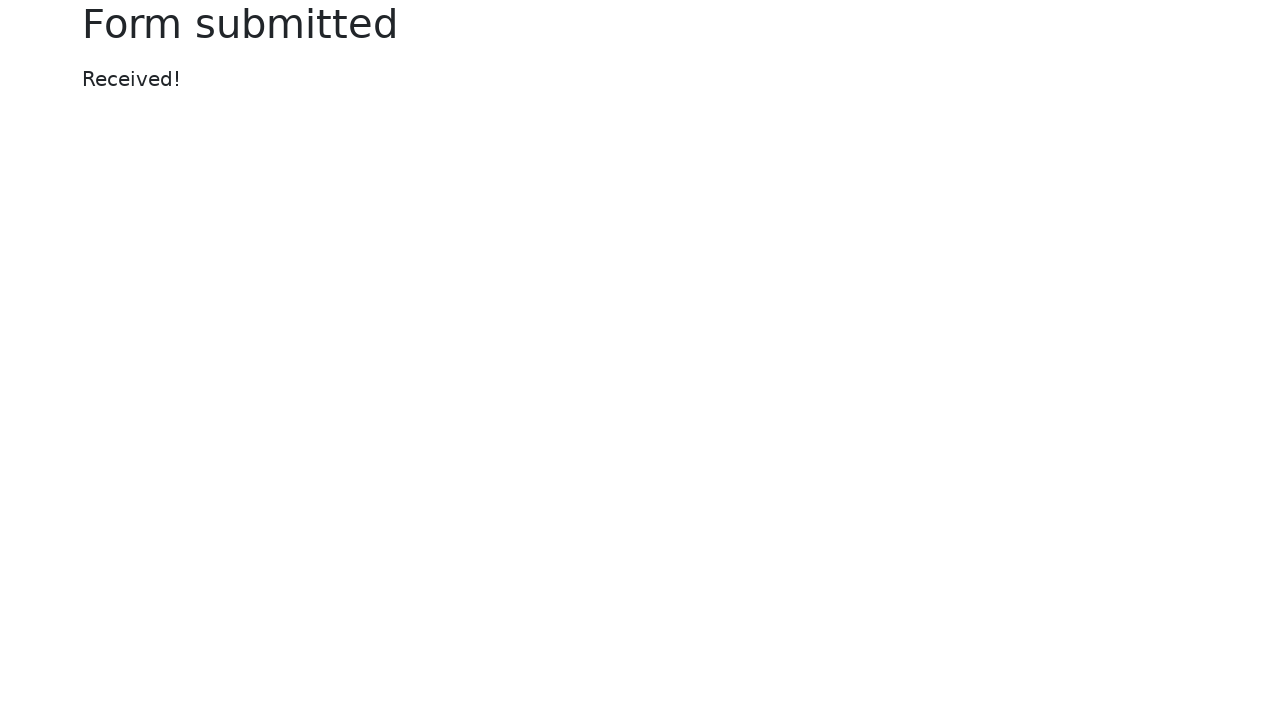

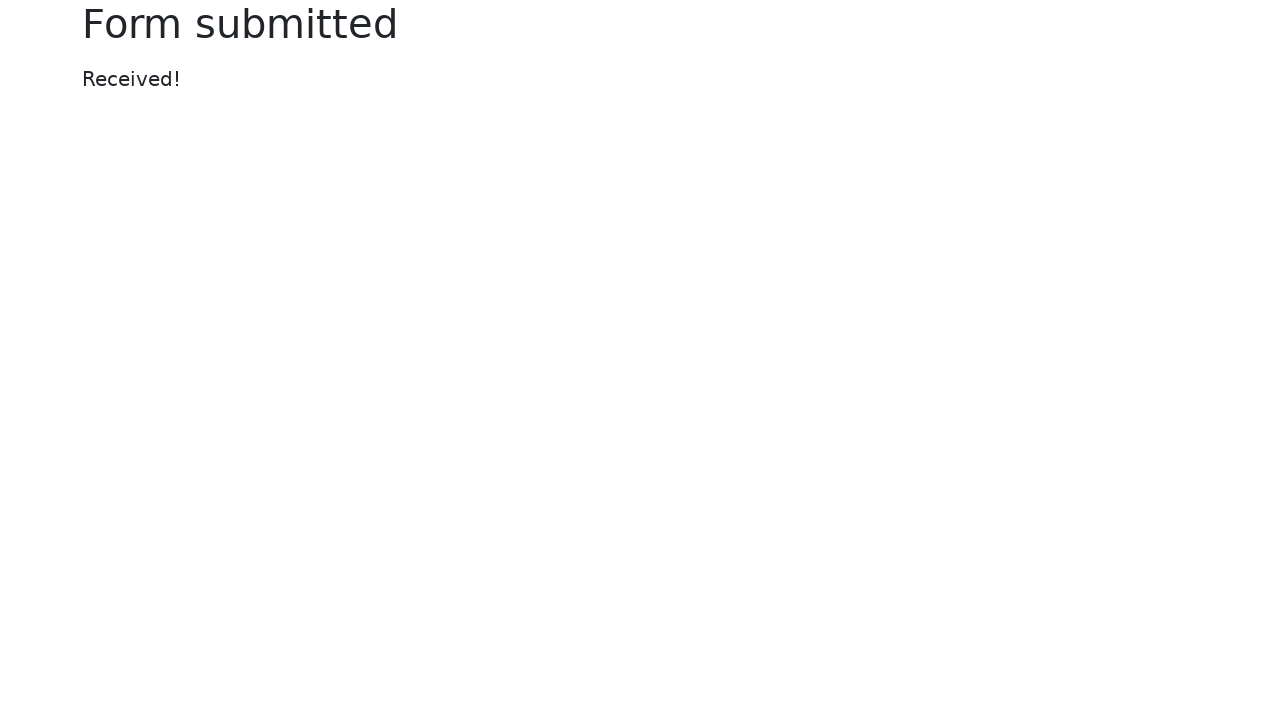